Tests handling of a JavaScript prompt dialog by clicking a button that triggers a prompt and accepting it with the default value.

Starting URL: https://testautomationpractice.blogspot.com/

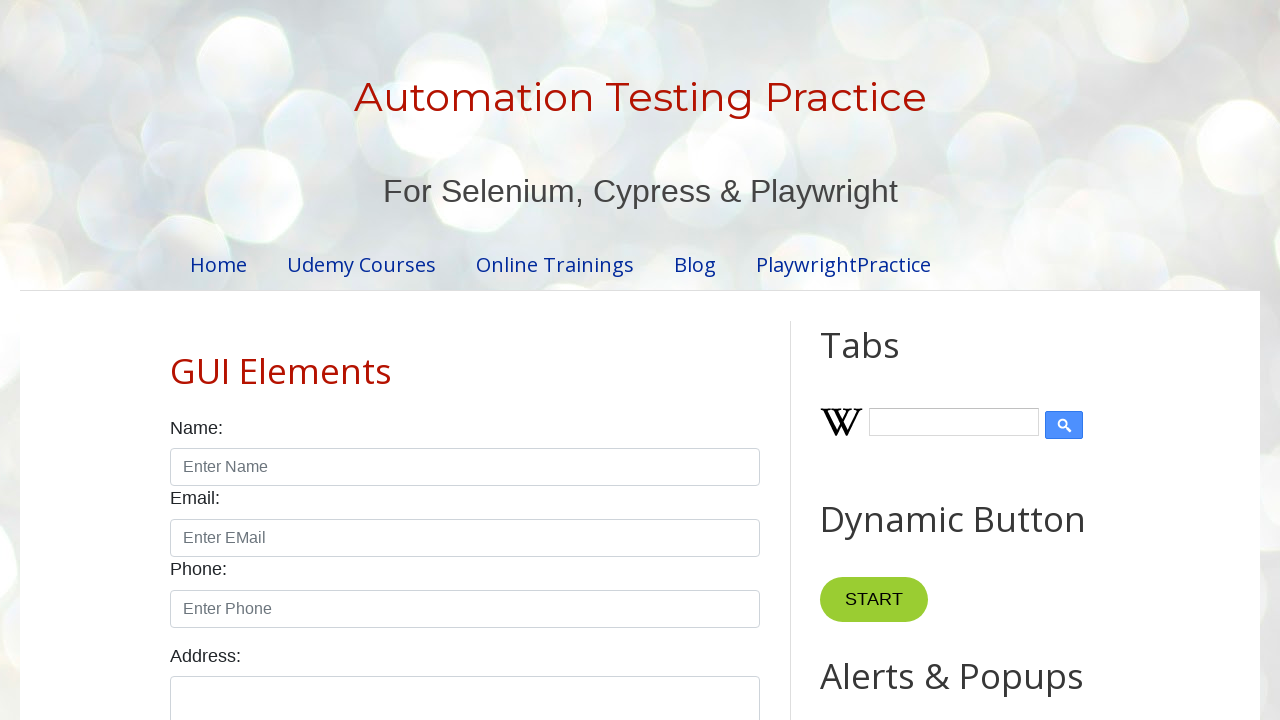

Set up dialog event handler for prompt detection
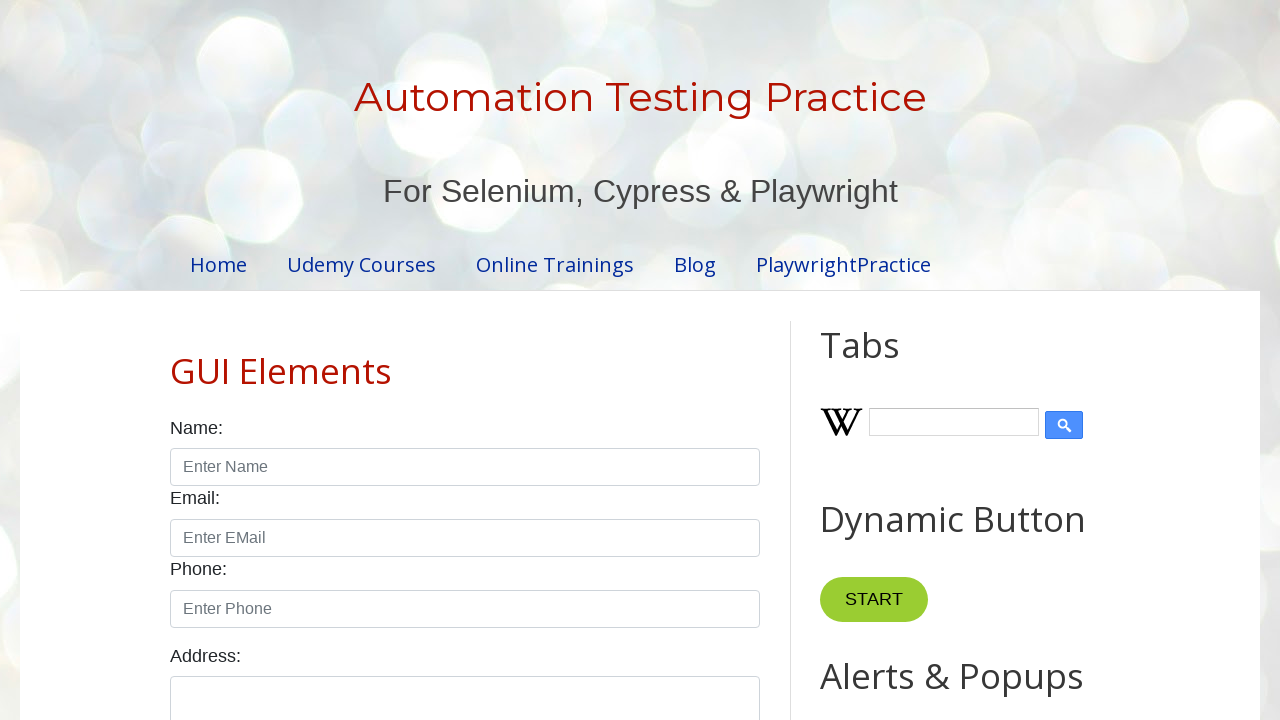

Clicked the prompt button to trigger dialog at (890, 360) on #promptBtn
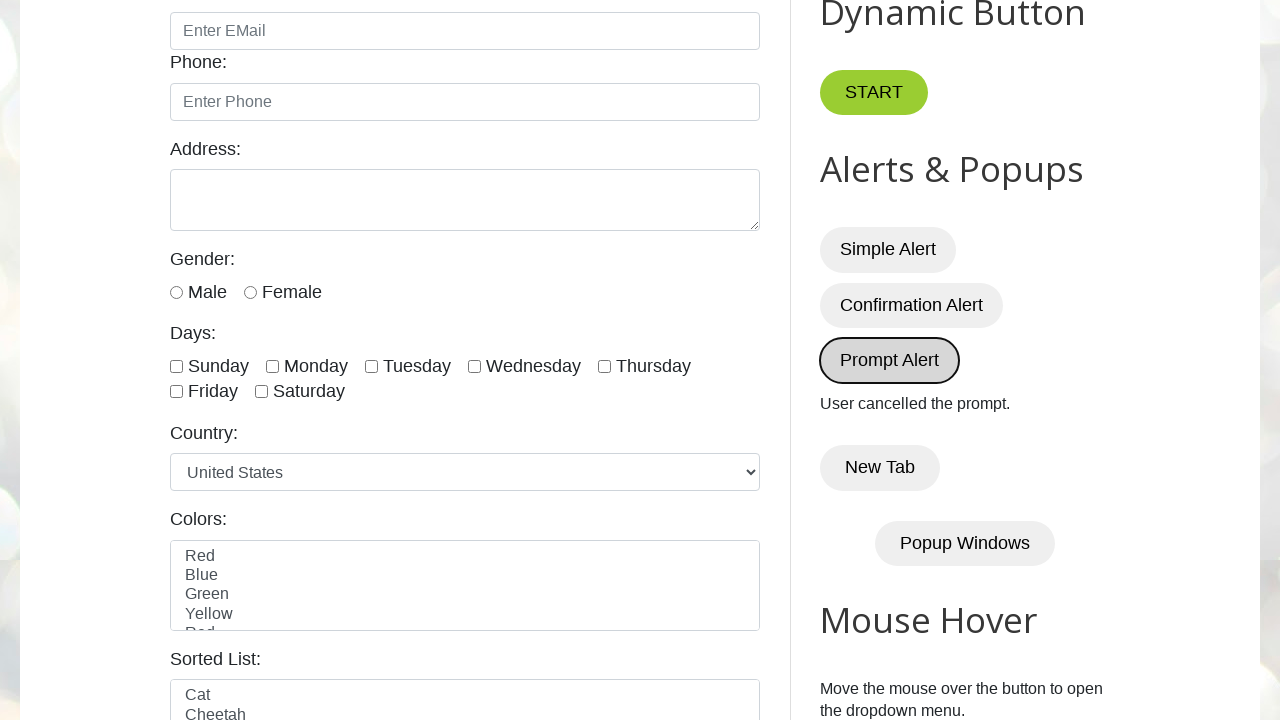

Waited for prompt dialog handling to complete
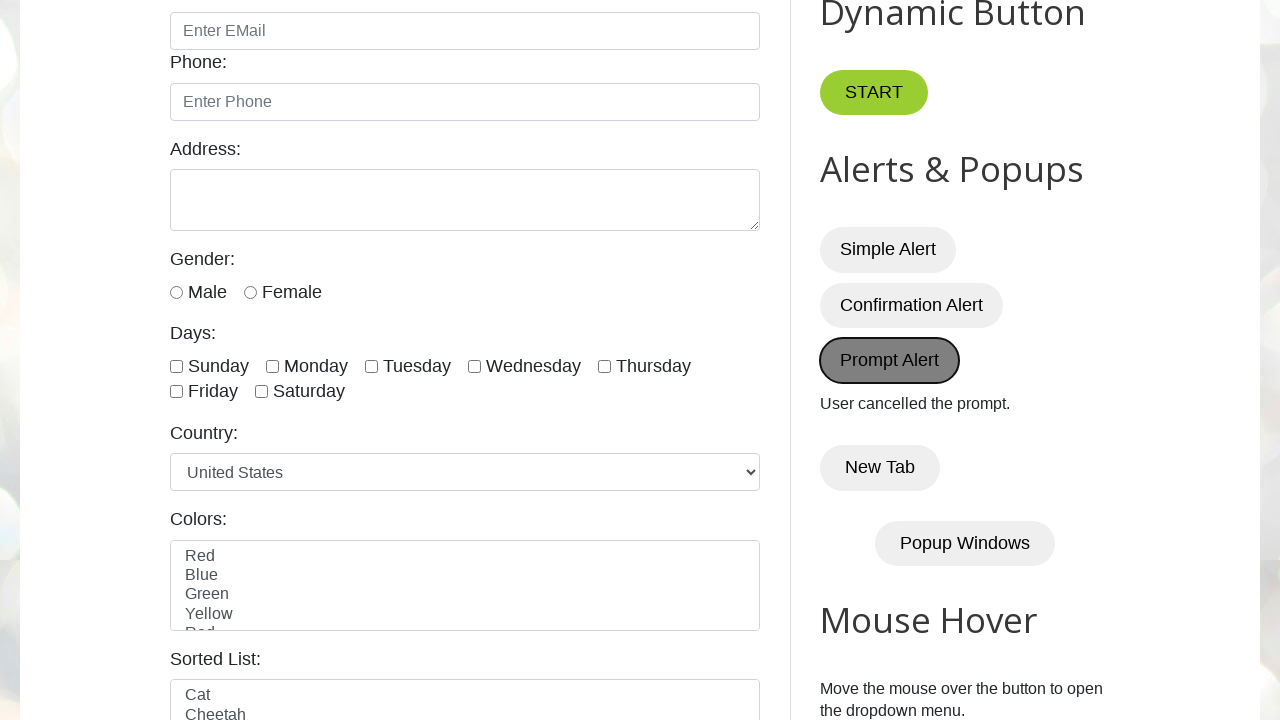

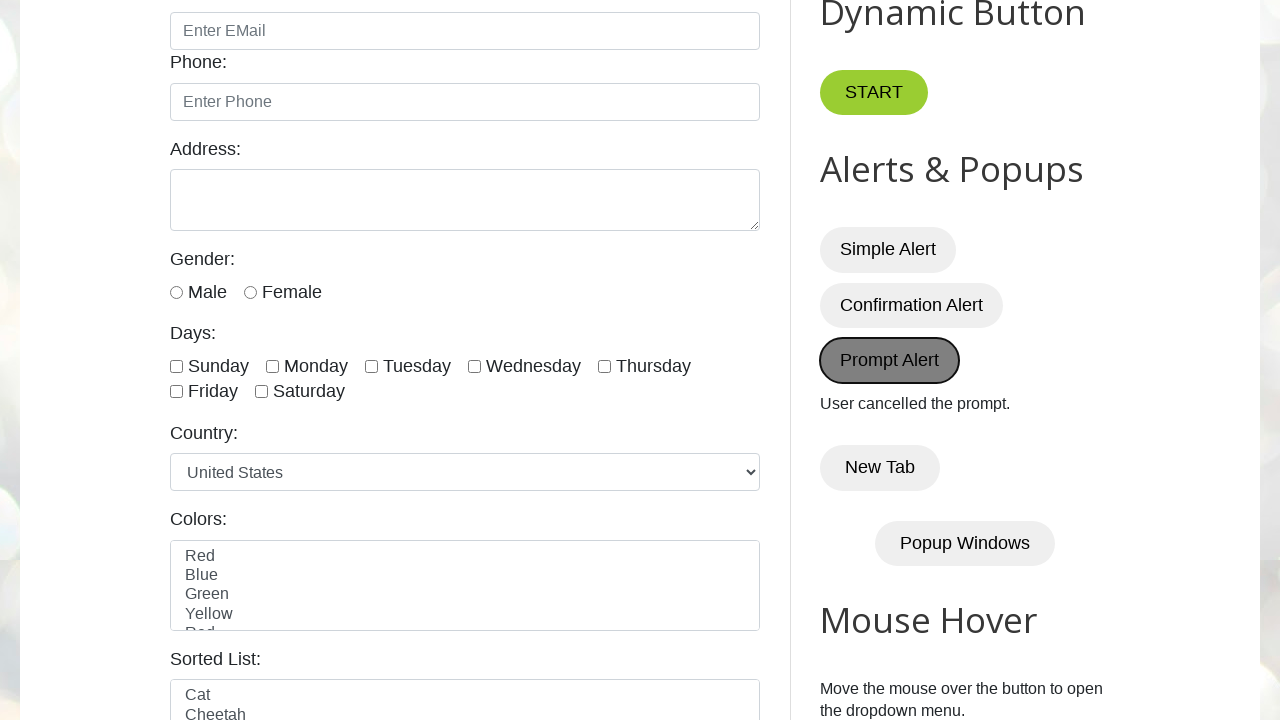